Navigates to Hacker News, verifies that posts are displayed on the page, and clicks through to the next page using the "More" link to test pagination functionality.

Starting URL: https://news.ycombinator.com/

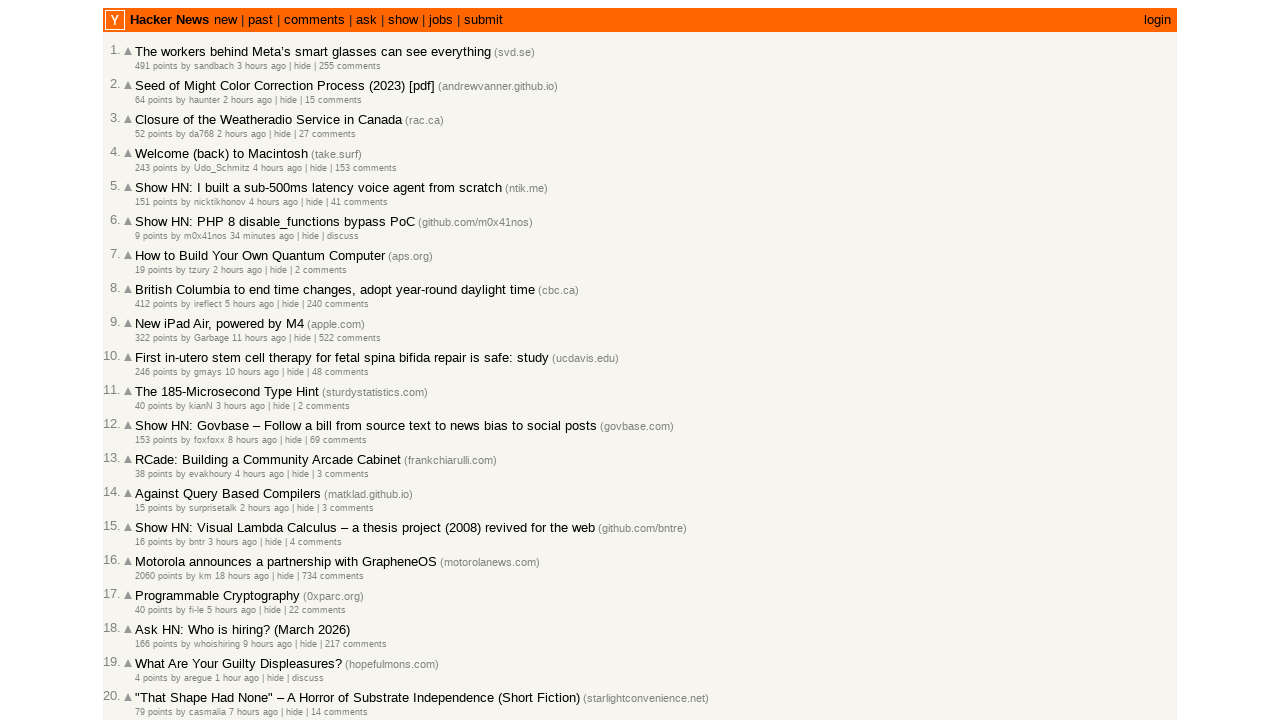

Waited for post elements to load on Hacker News homepage
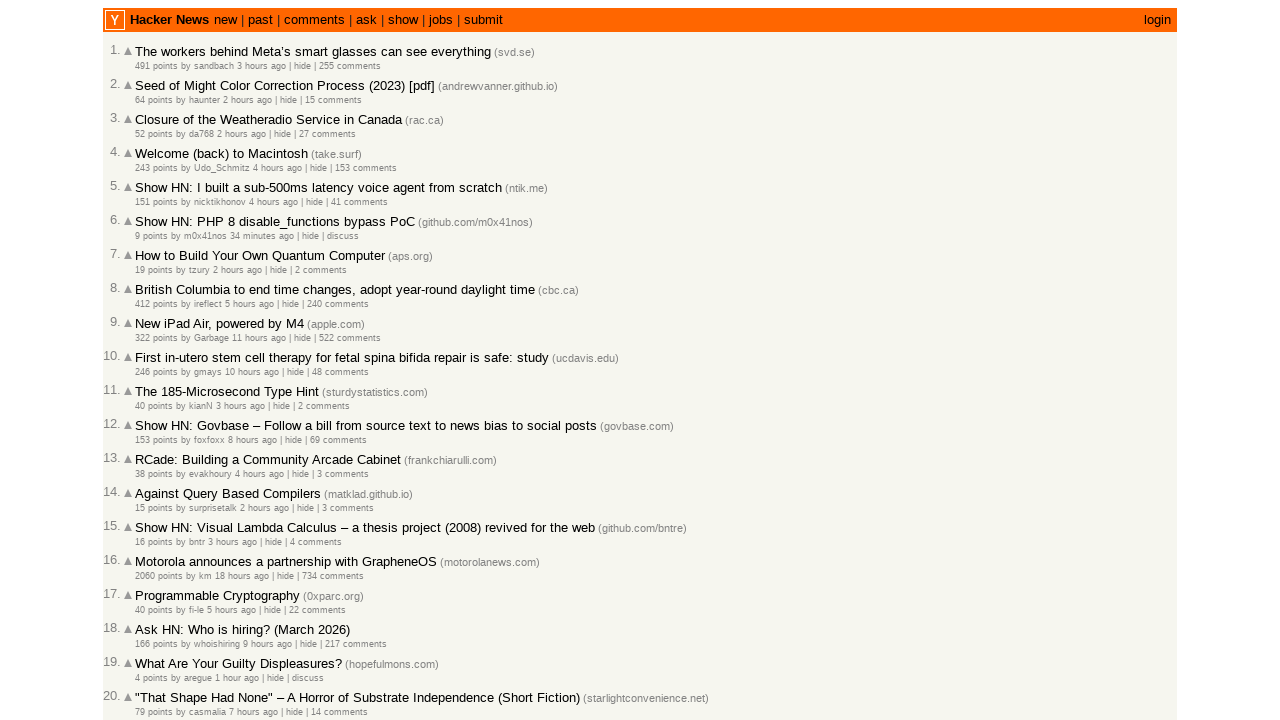

Verified that post title links are present in the expected structure
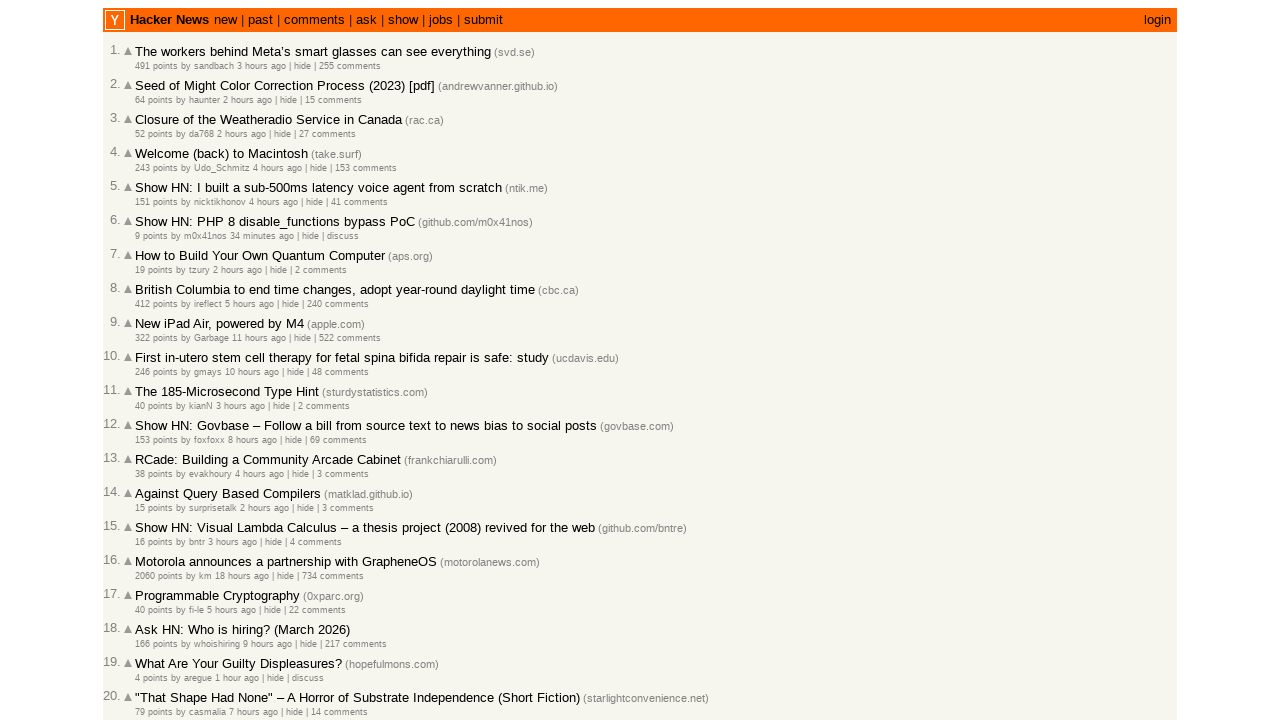

Clicked the 'More' link to navigate to the next page at (149, 616) on .morelink
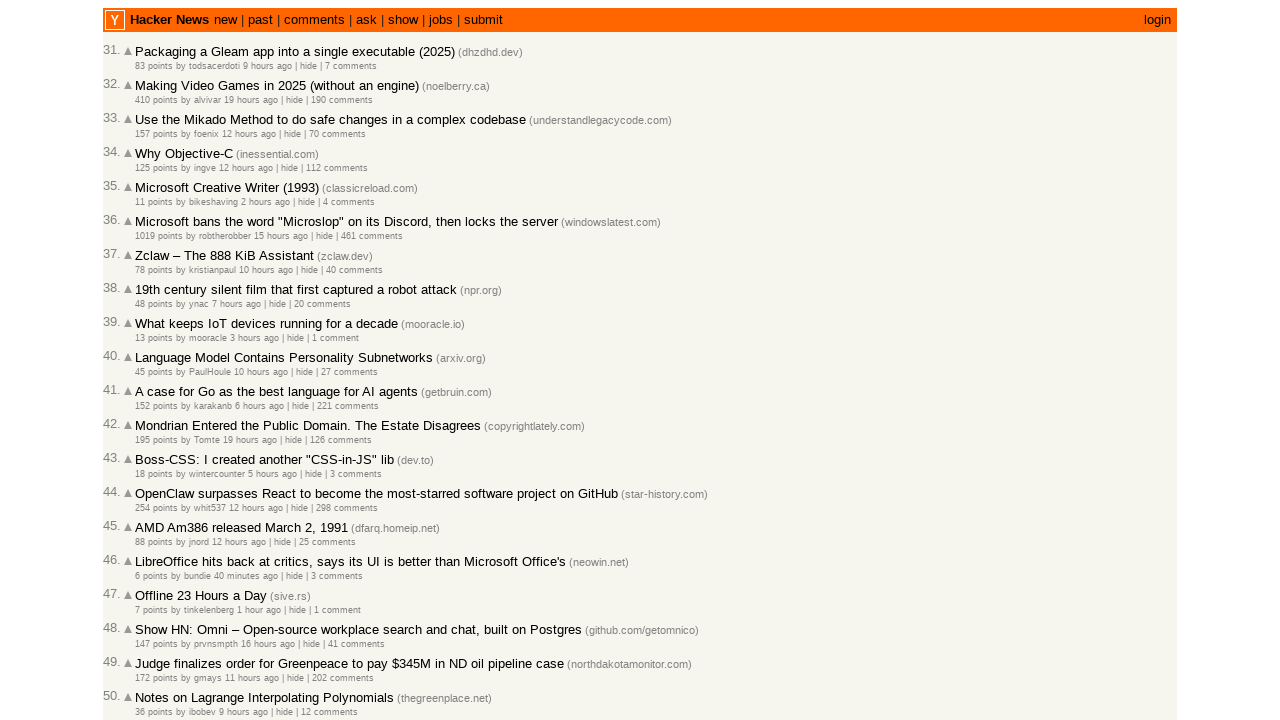

Waited for post elements to load on the next page after pagination
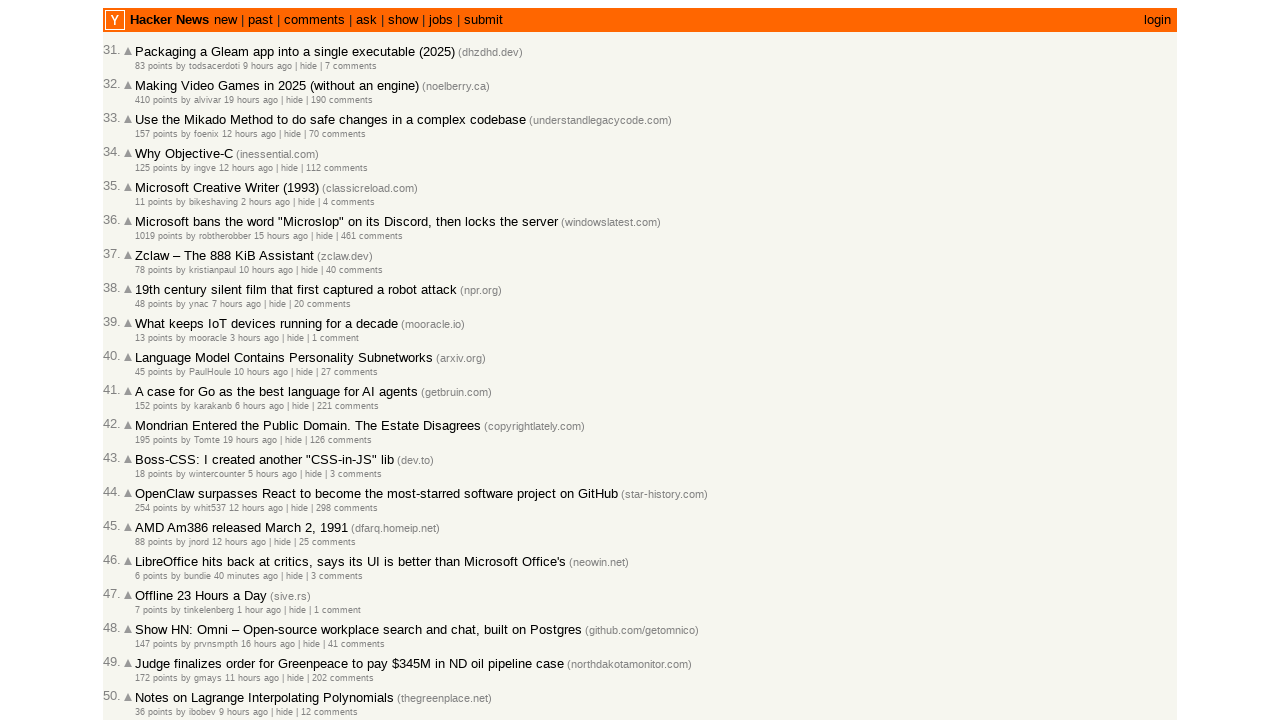

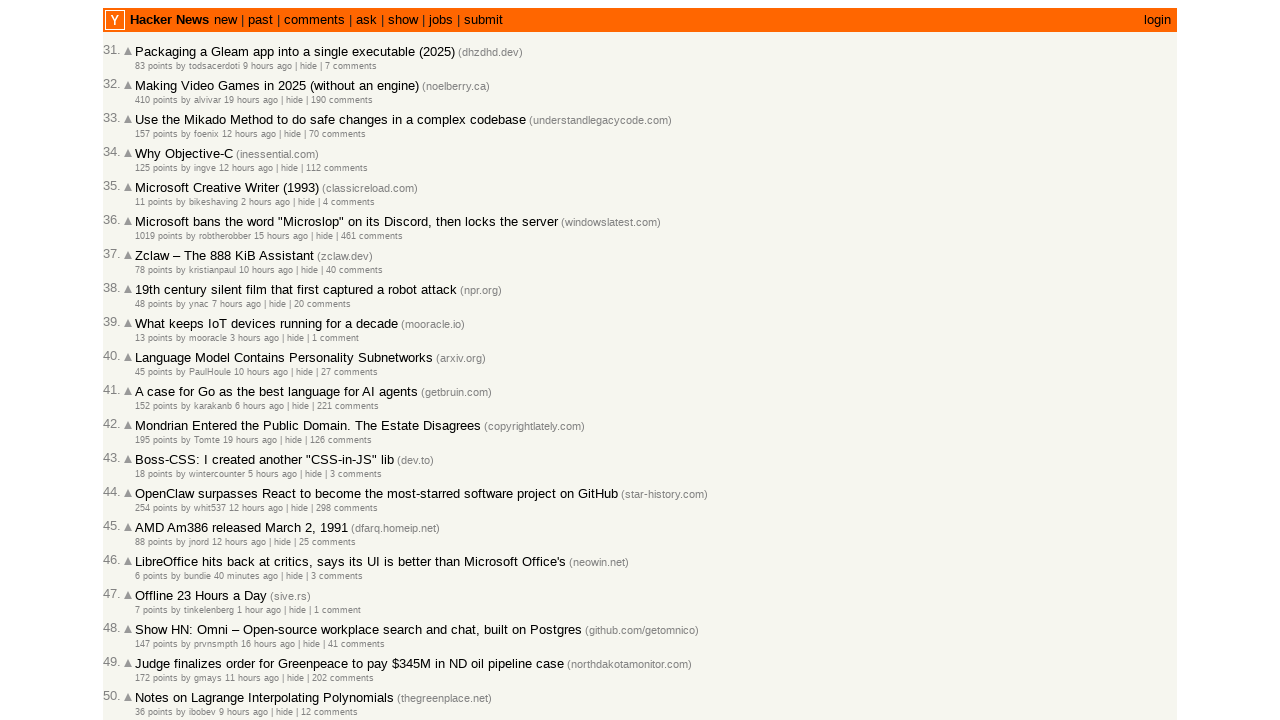